Tests that the counter displays the correct number of todo items as they are added

Starting URL: https://demo.playwright.dev/todomvc

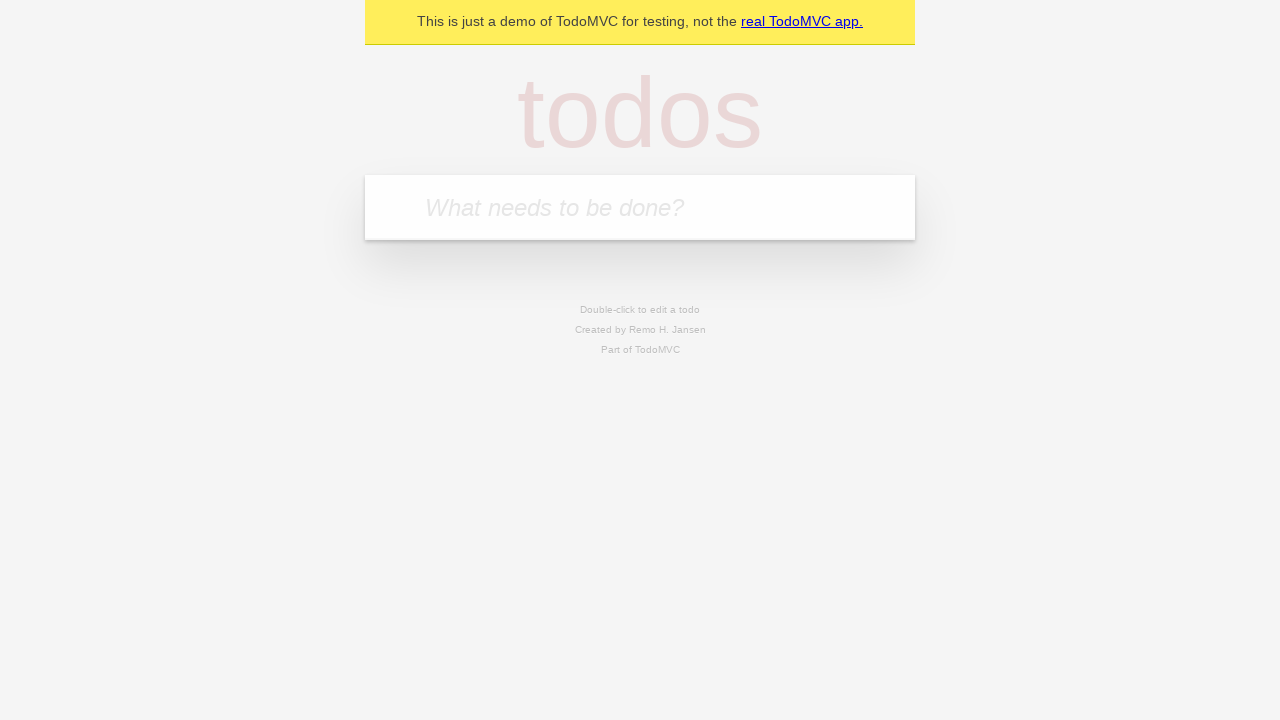

Located the todo input field
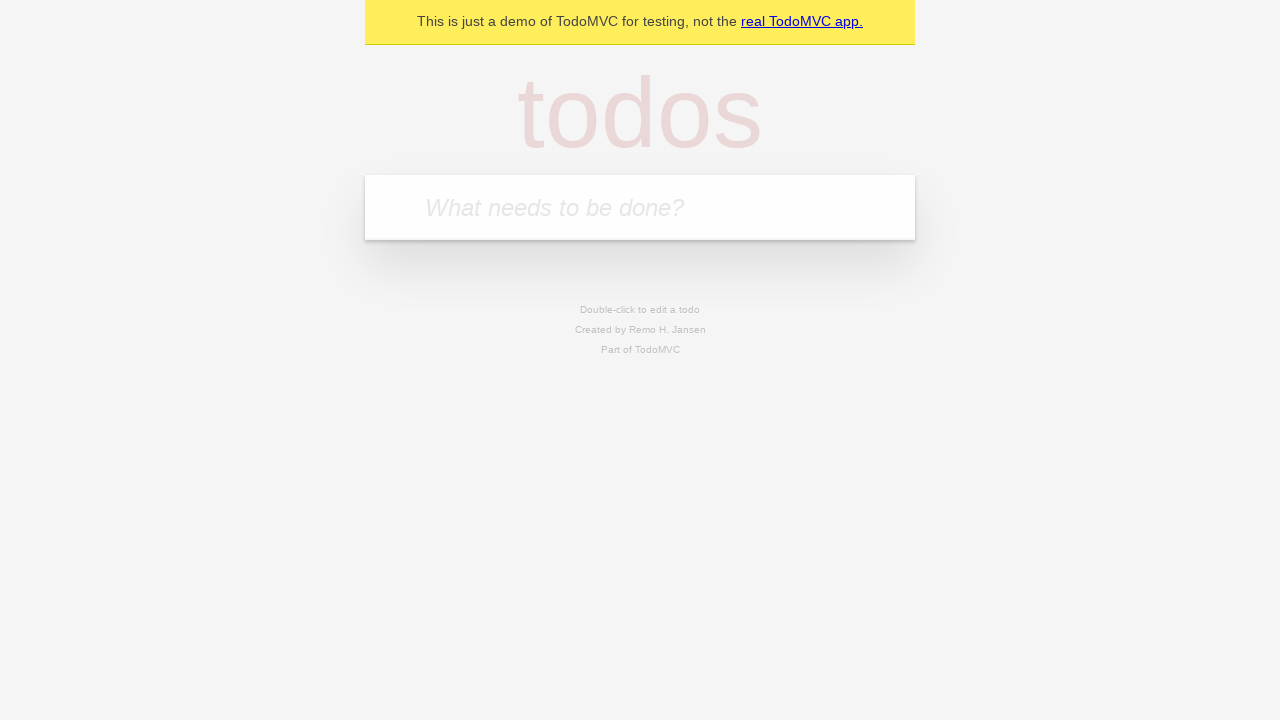

Filled todo input with 'buy some cheese' on internal:attr=[placeholder="What needs to be done?"i]
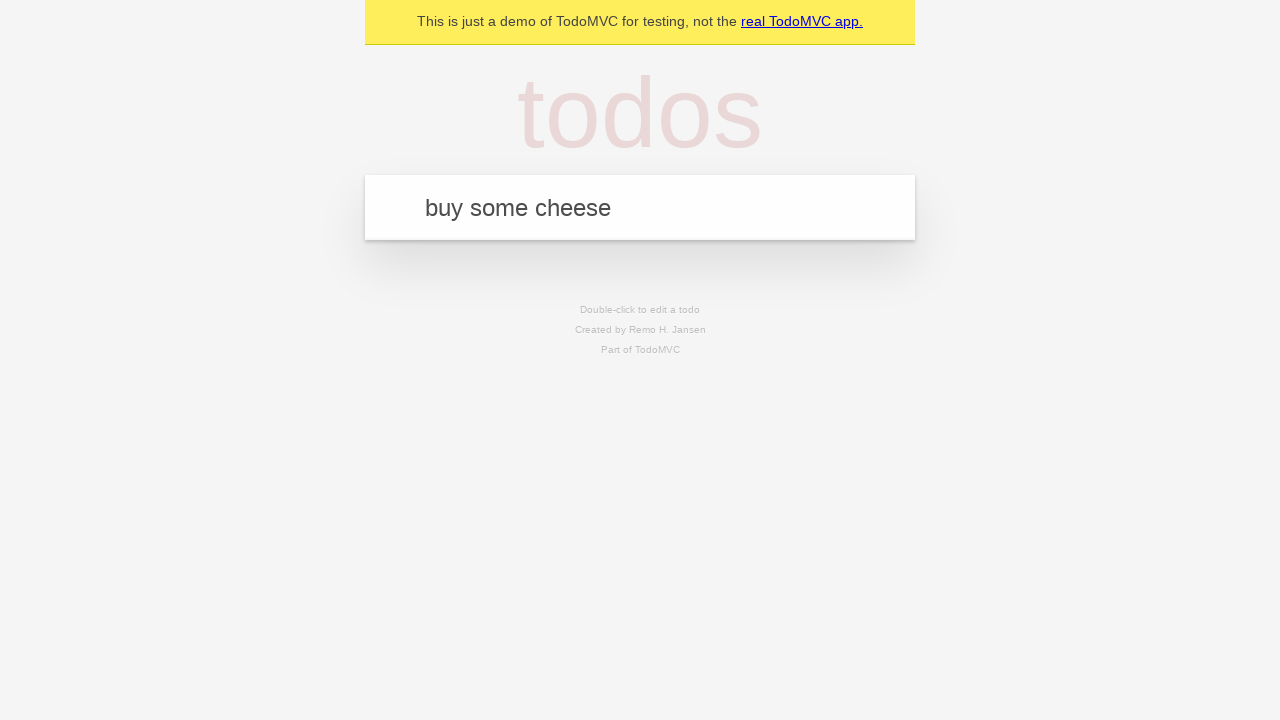

Pressed Enter to add first todo item on internal:attr=[placeholder="What needs to be done?"i]
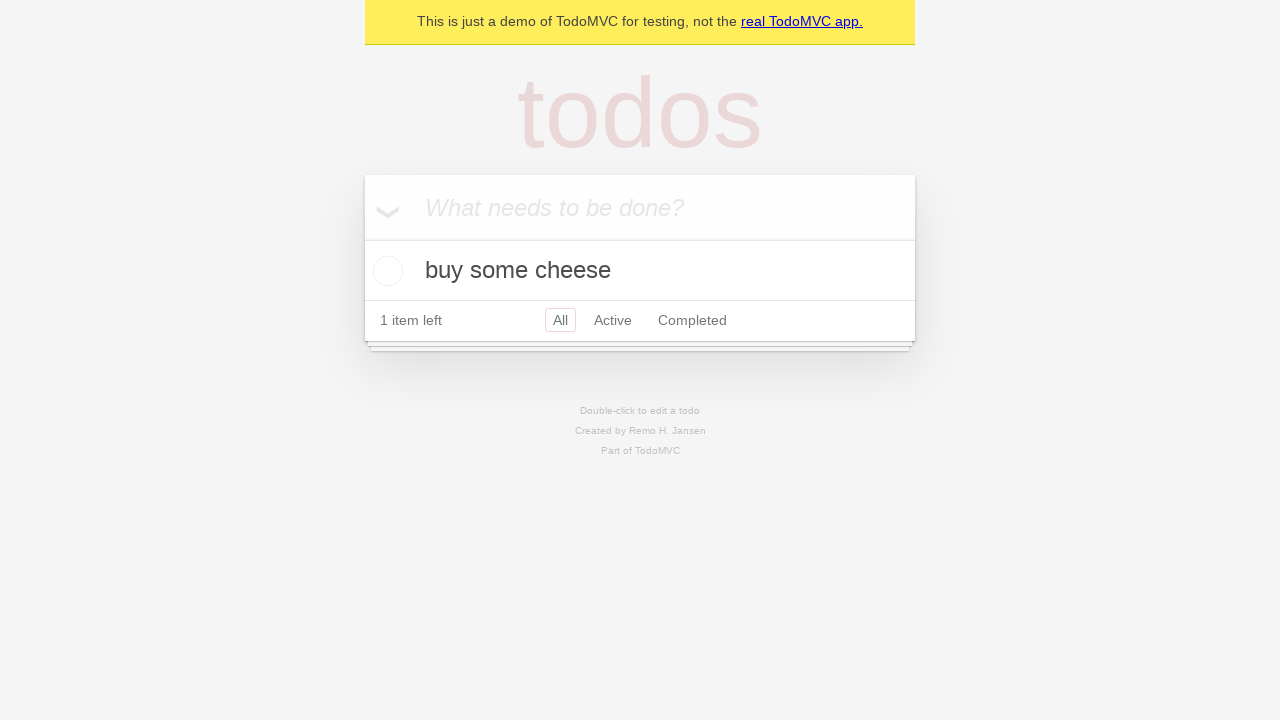

Counter element appeared after adding first todo
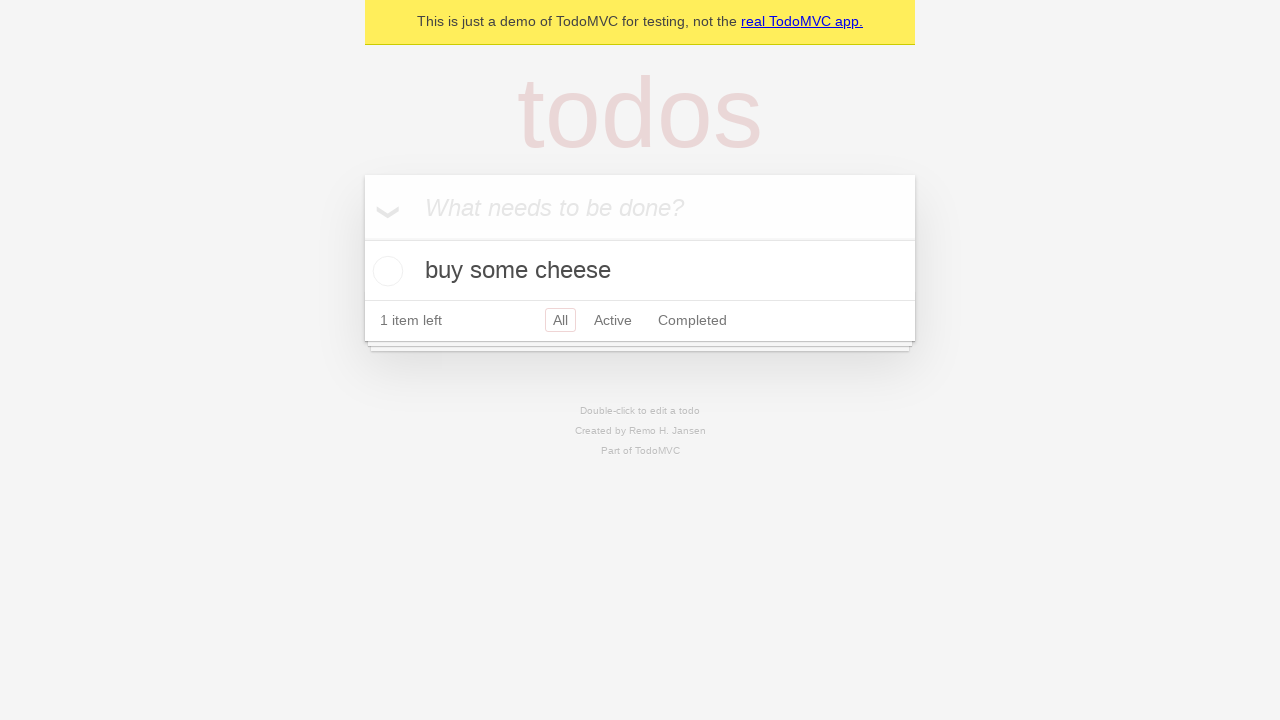

Filled todo input with 'feed the cat' on internal:attr=[placeholder="What needs to be done?"i]
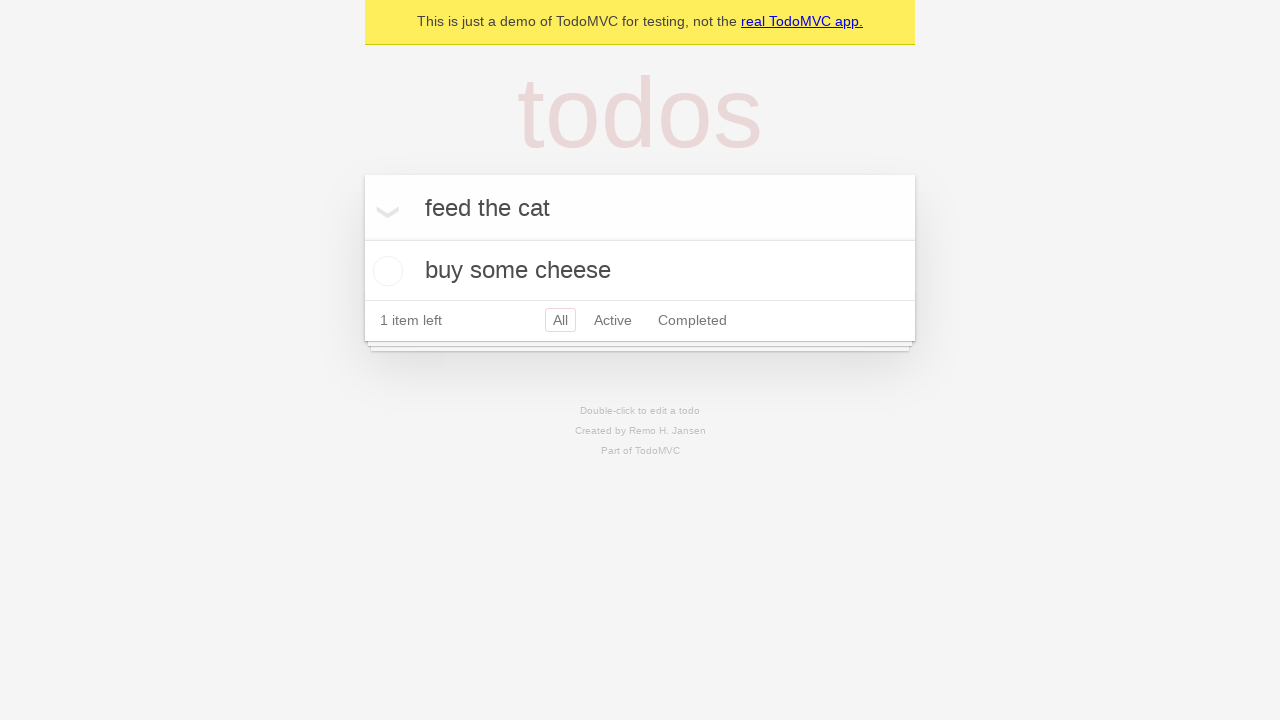

Pressed Enter to add second todo item on internal:attr=[placeholder="What needs to be done?"i]
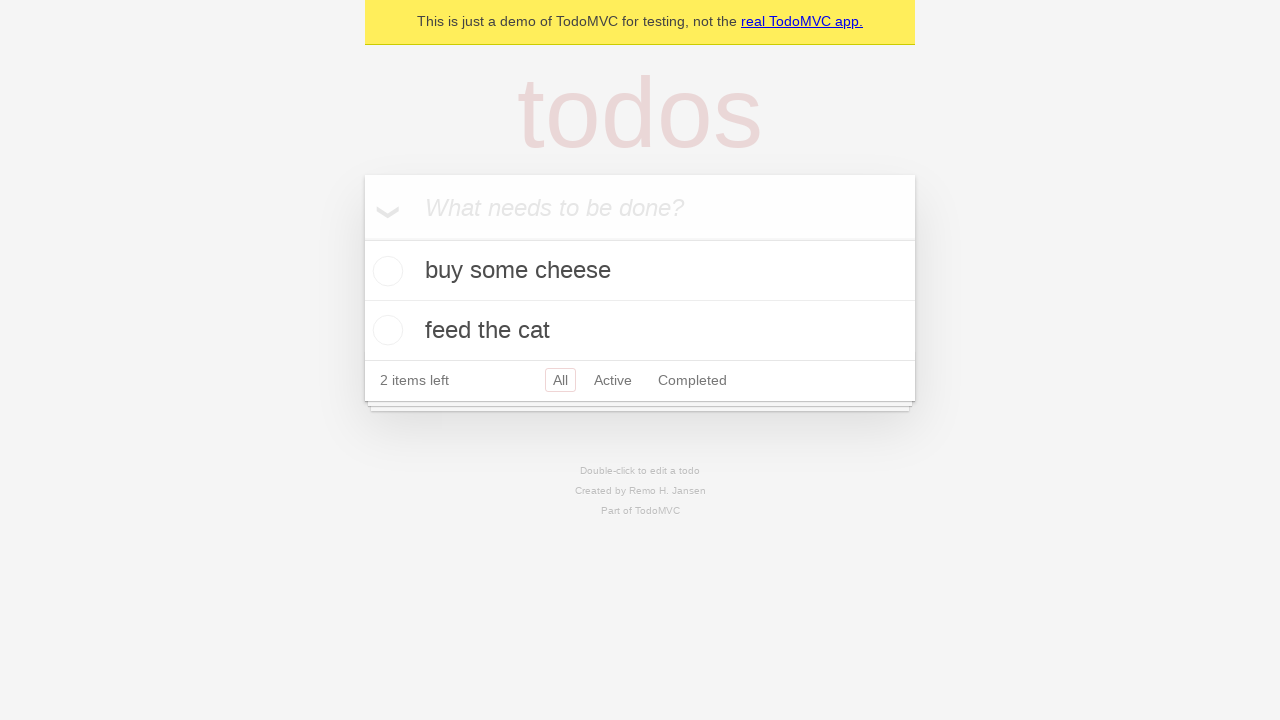

Counter updated to display '2 items left'
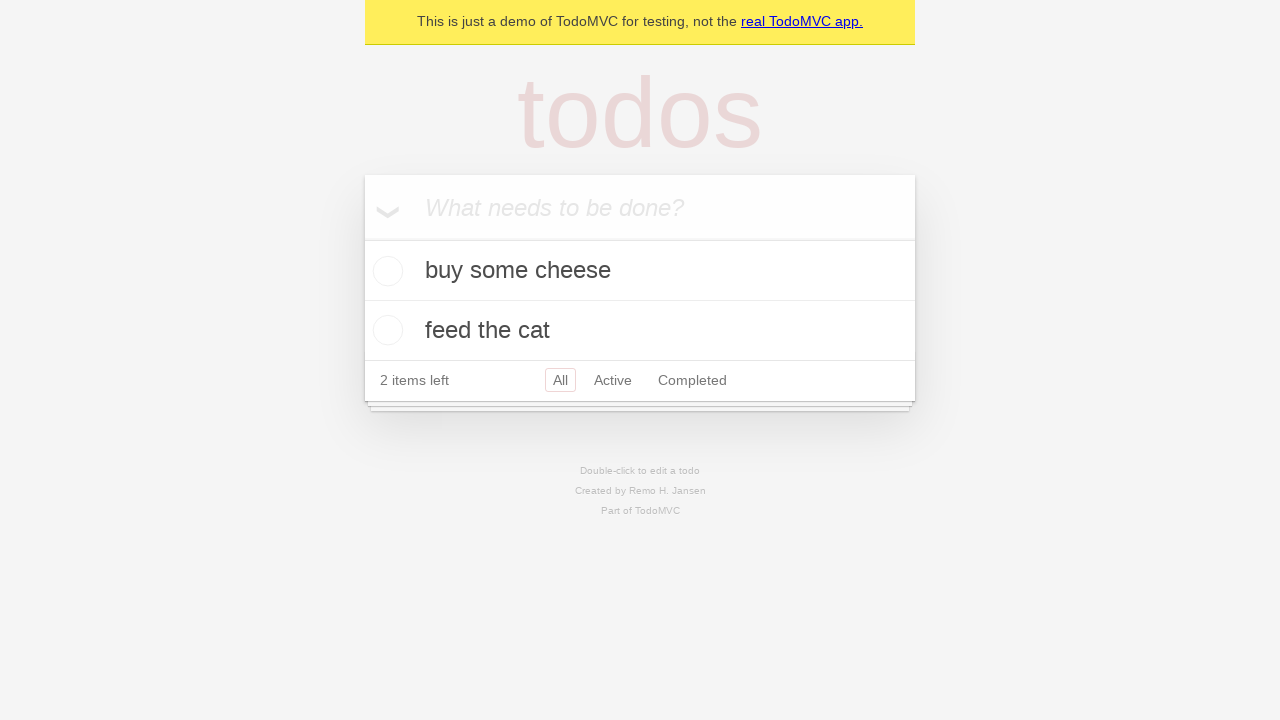

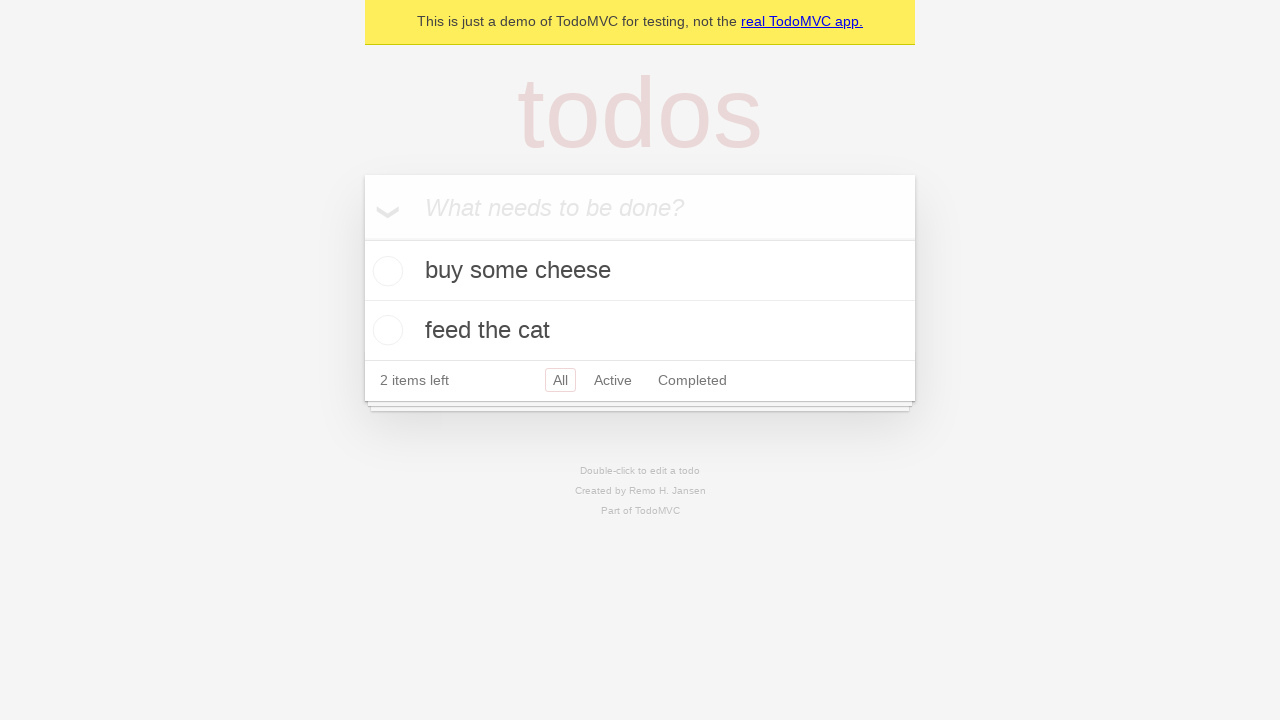